Tests the documentation search functionality on the Puppeteer website by opening the search modal, typing a query, and clicking on a search result

Starting URL: https://pptr.dev/

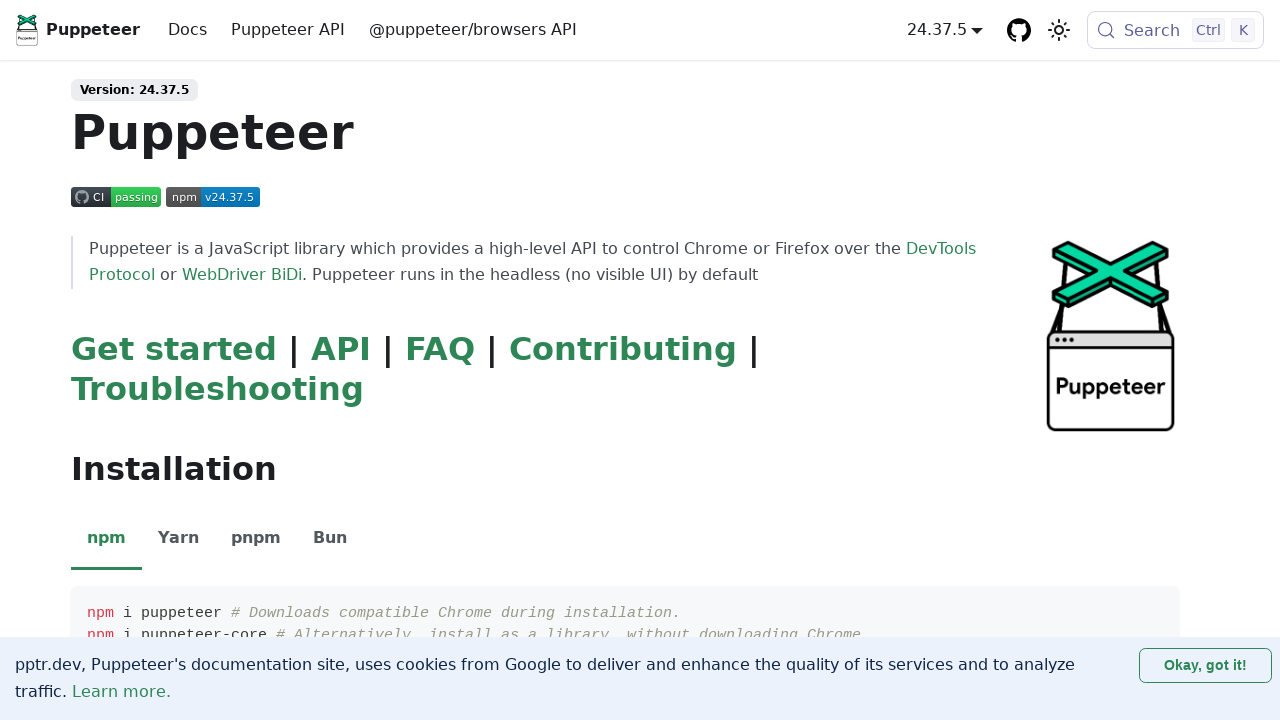

Waited for search button to be visible
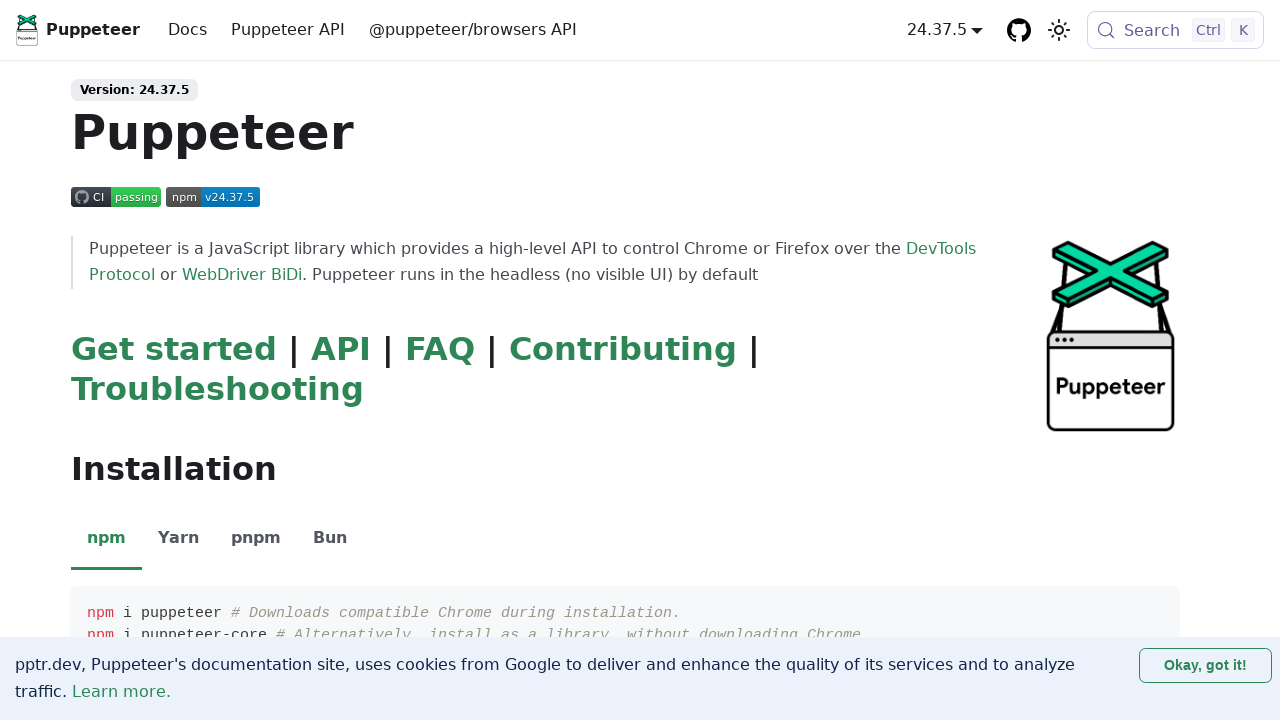

Clicked DocSearch button to open search modal at (1176, 30) on button.DocSearch.DocSearch-Button
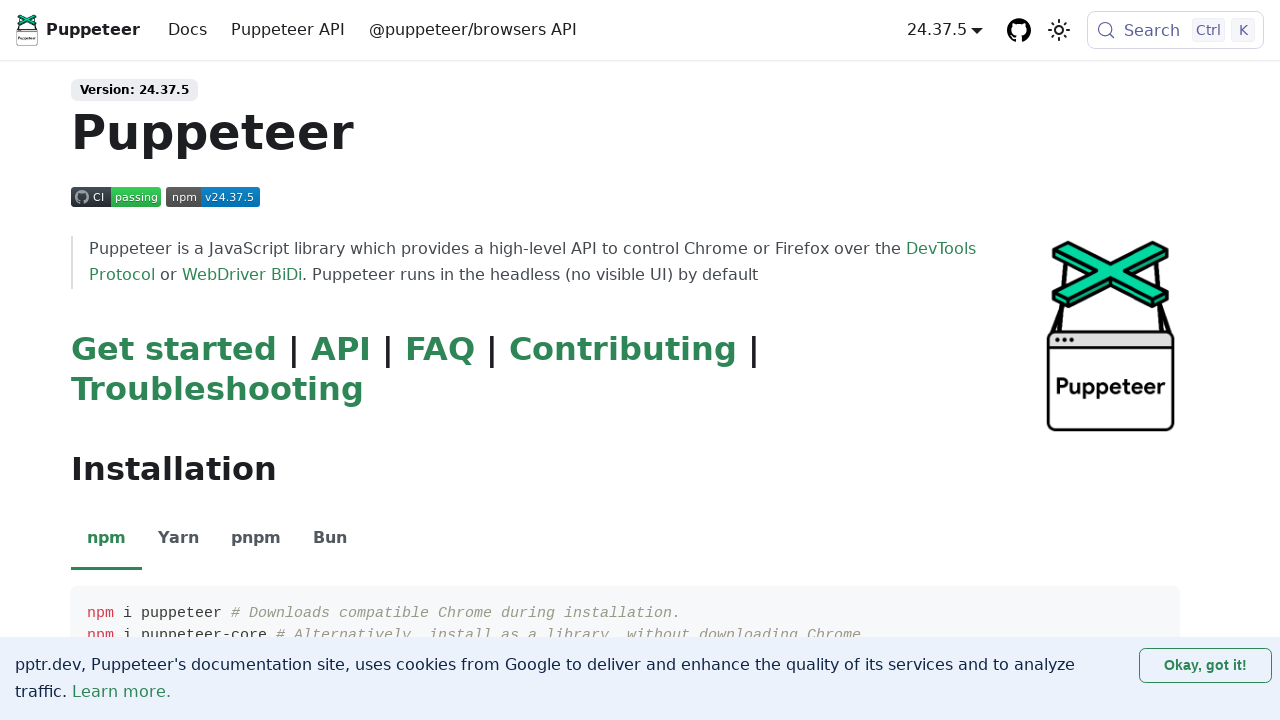

Waited for search input field to be visible
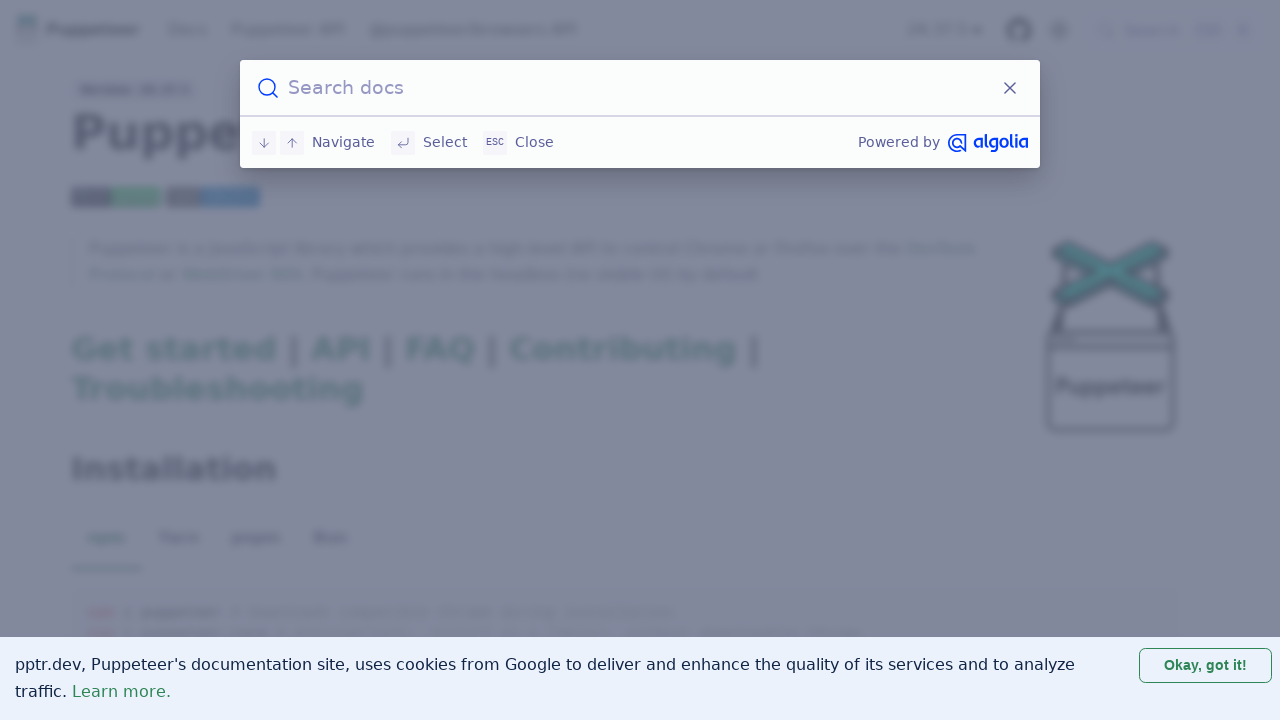

Filled search field with 'browser automation guide' on input.DocSearch-Input
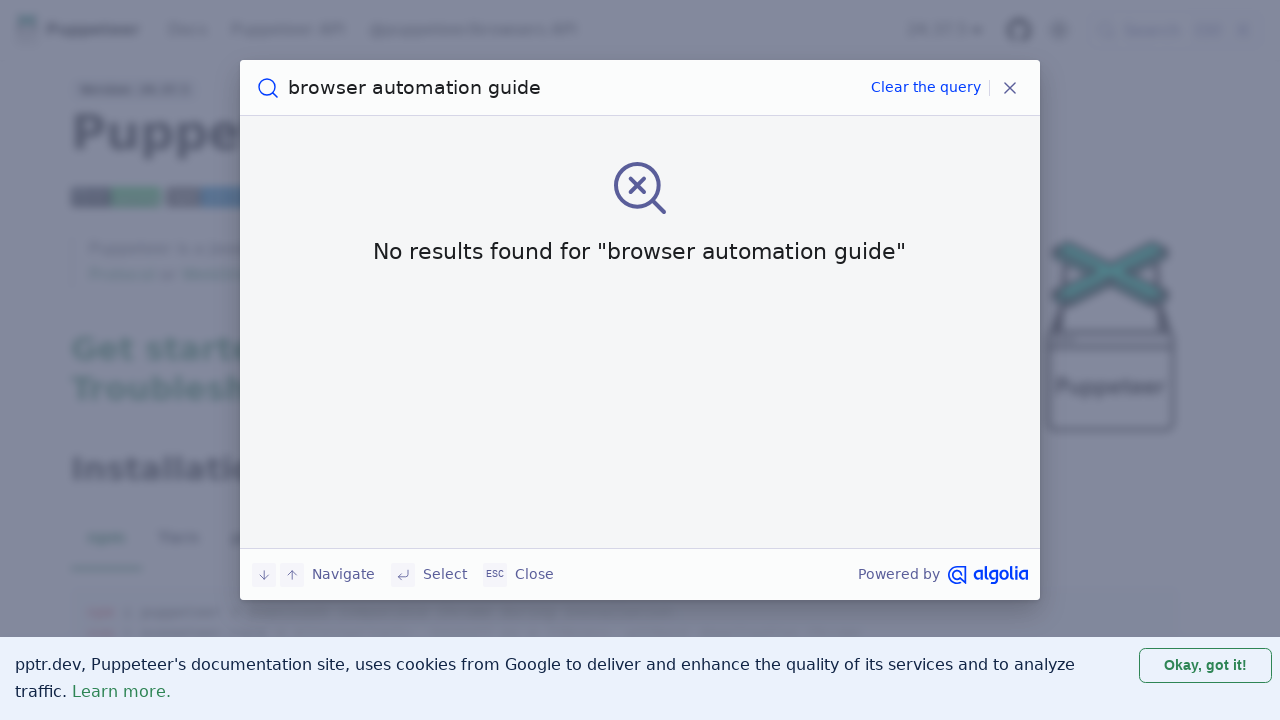

Search results loaded
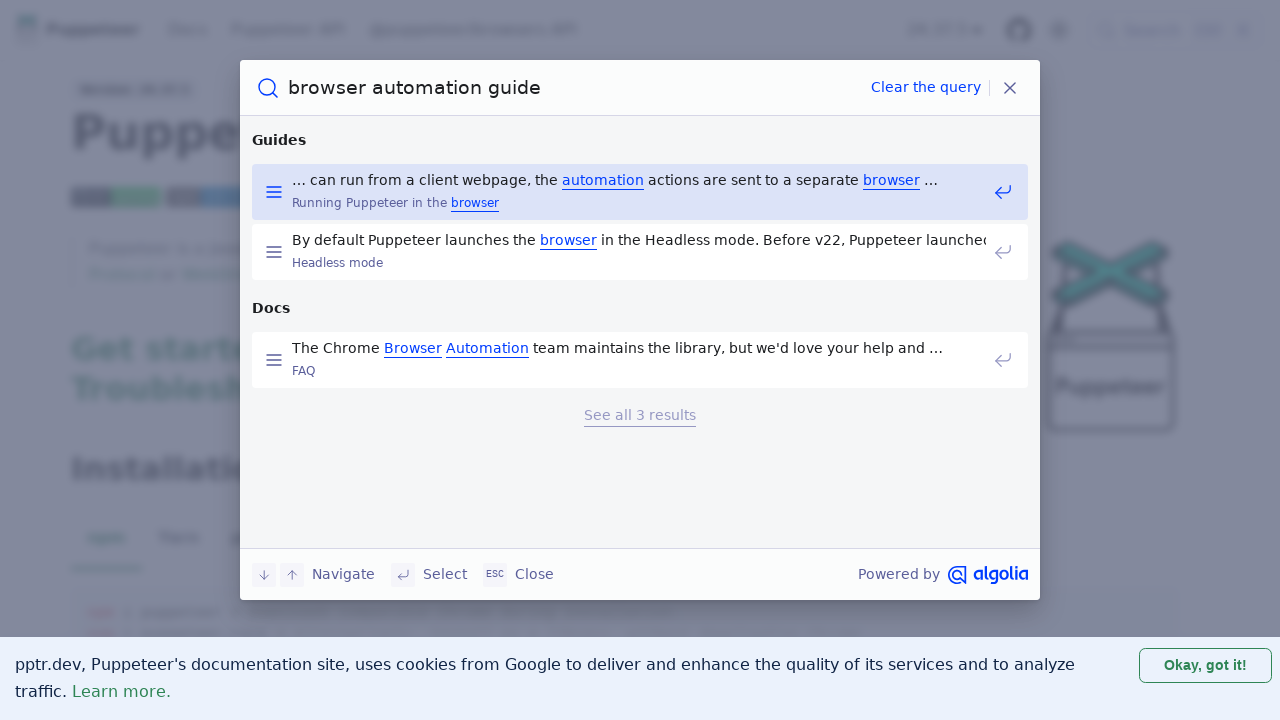

Clicked on the first search result at (640, 194) on .DocSearch-Hit
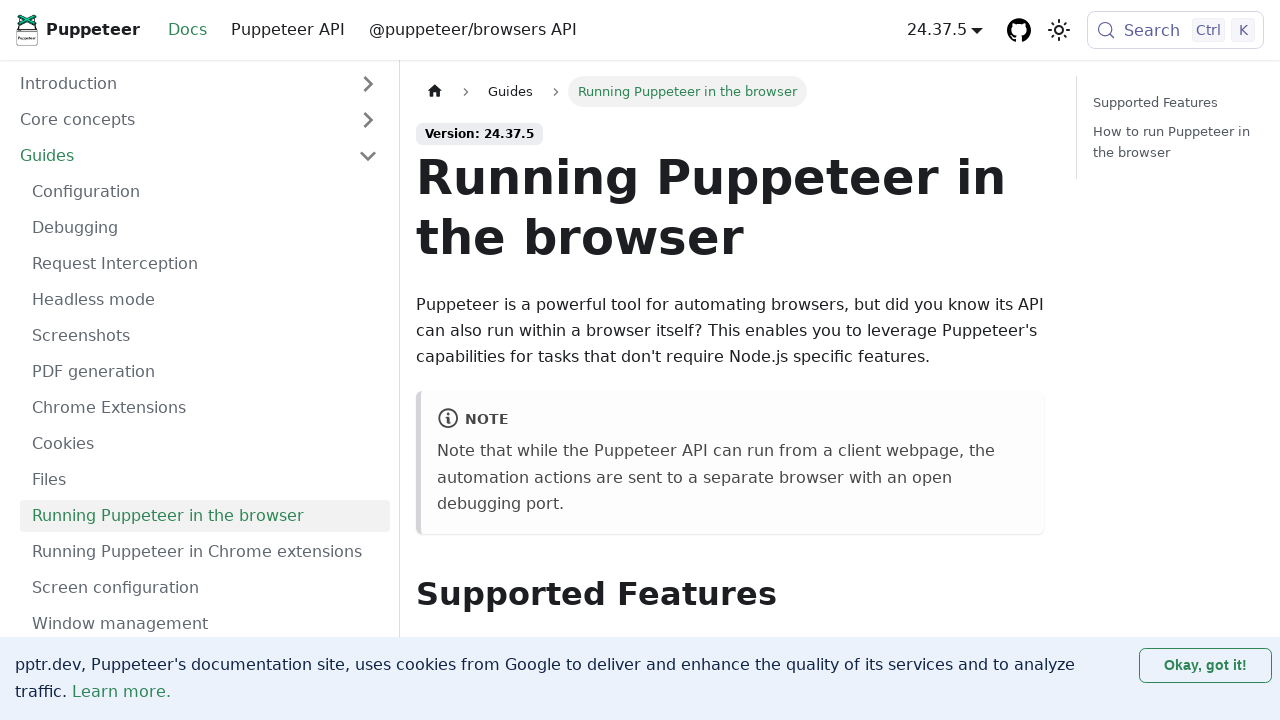

Page content loaded successfully
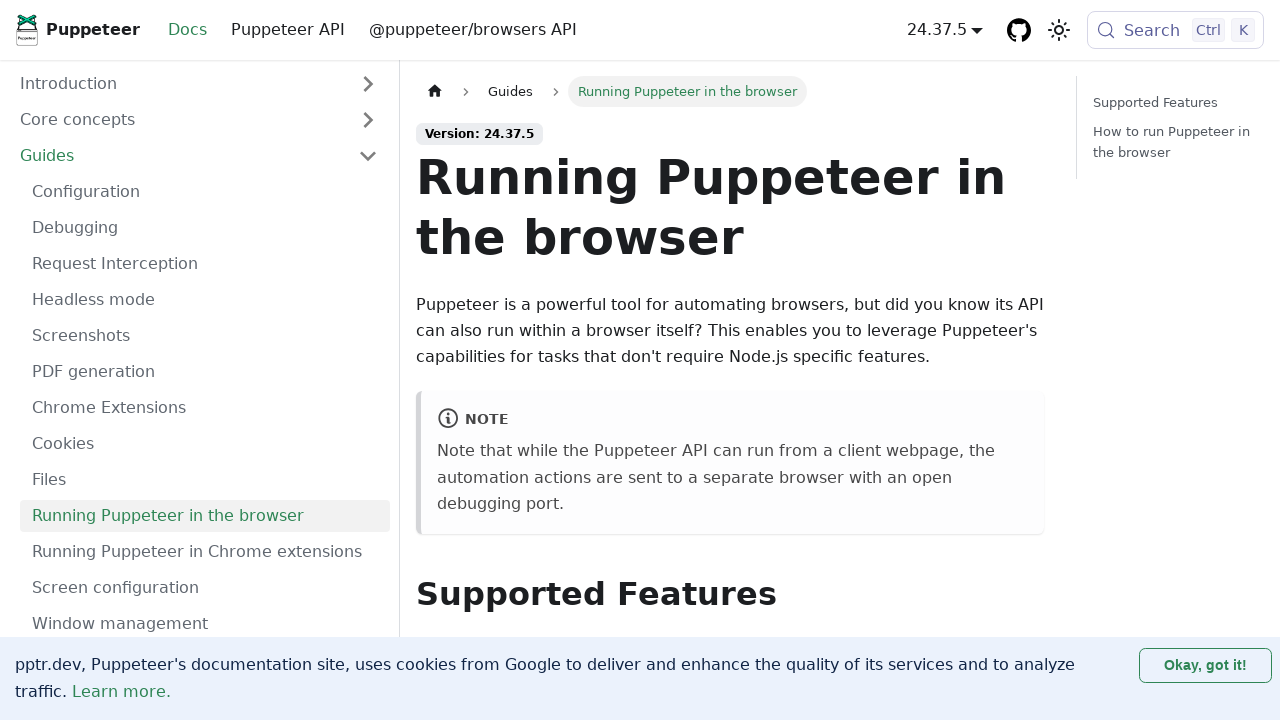

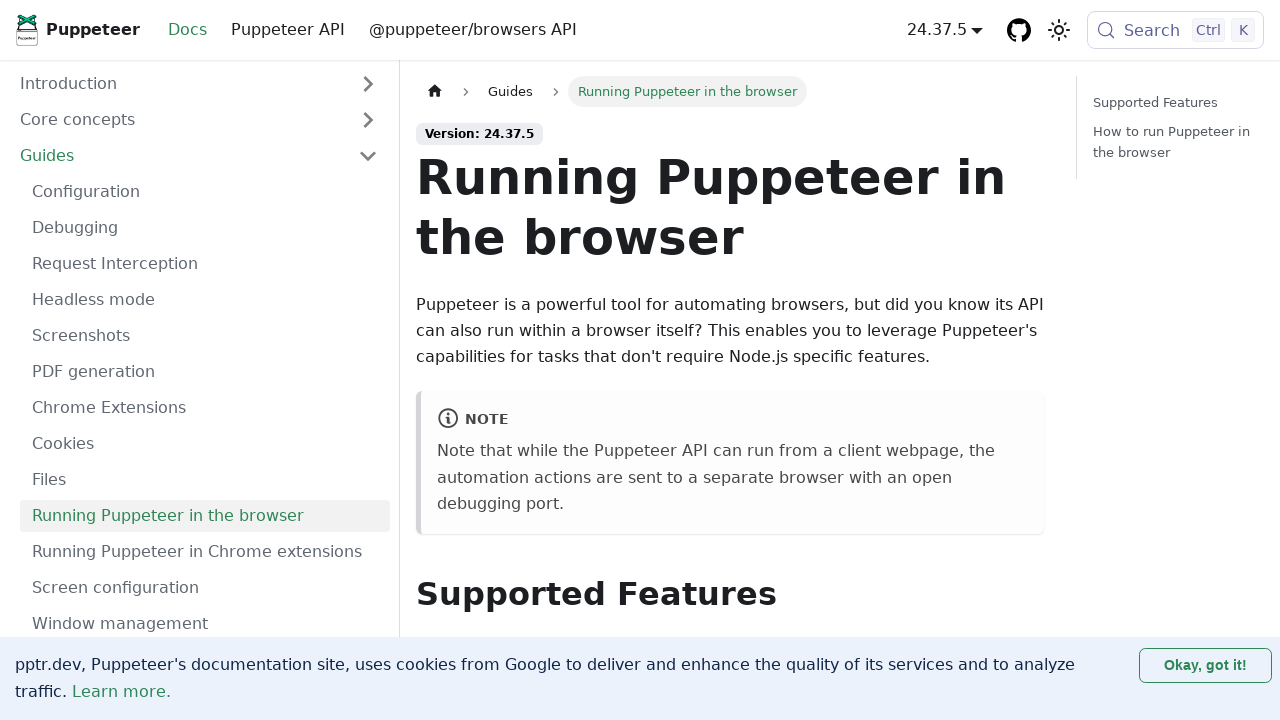